Navigates through a paginated movie listing website, waiting for movie cards to load on each page and cycling through 10 pages of content.

Starting URL: https://spa2.scrape.center/page/1

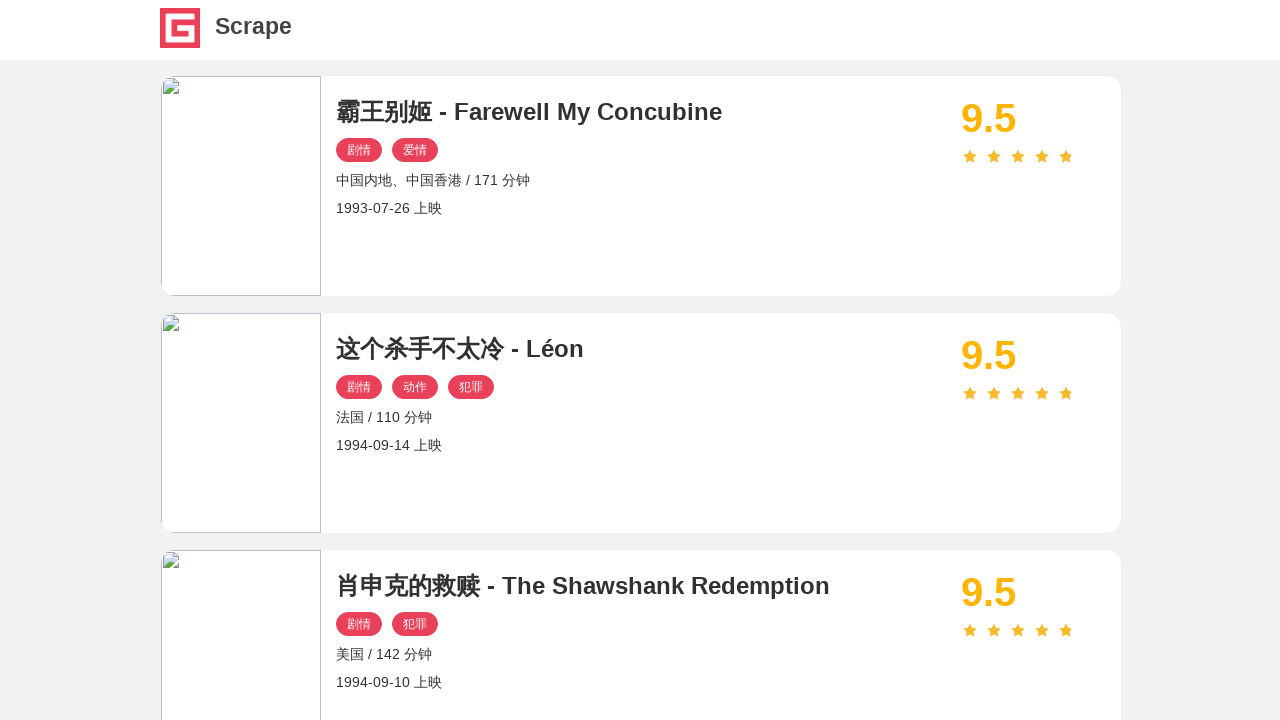

Waited for movie cards to load on page 1
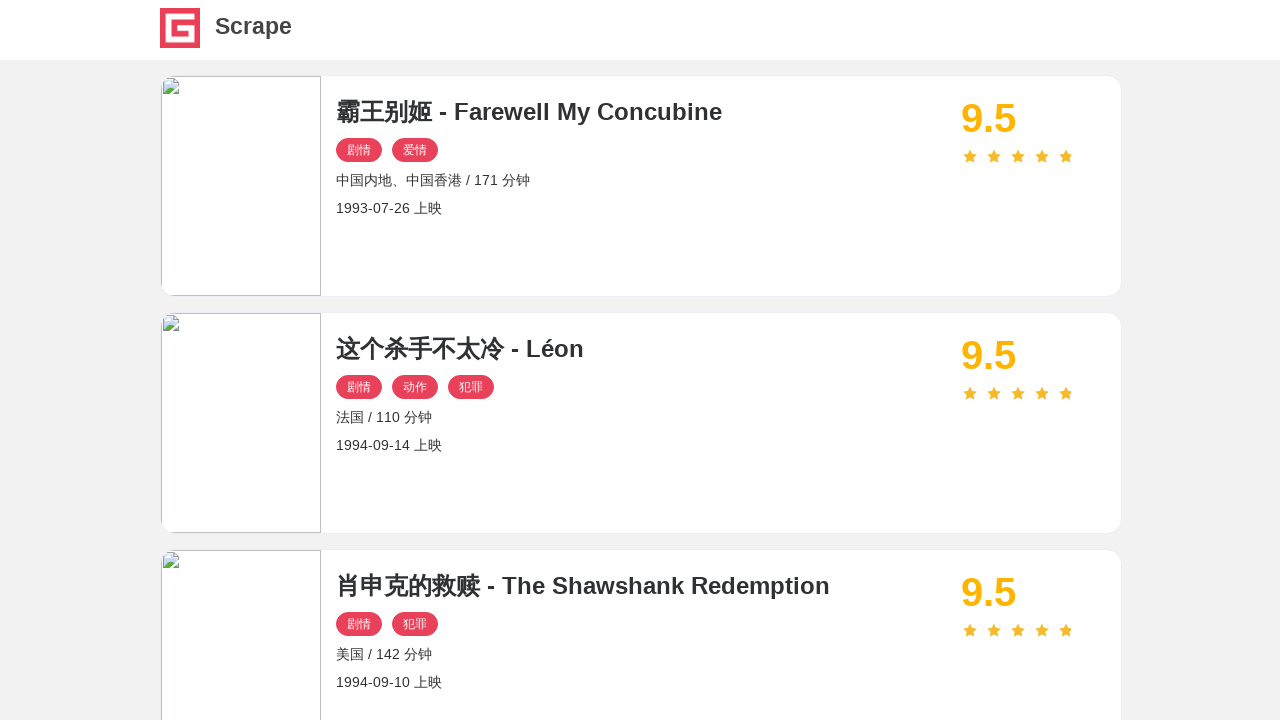

Navigated to page 2
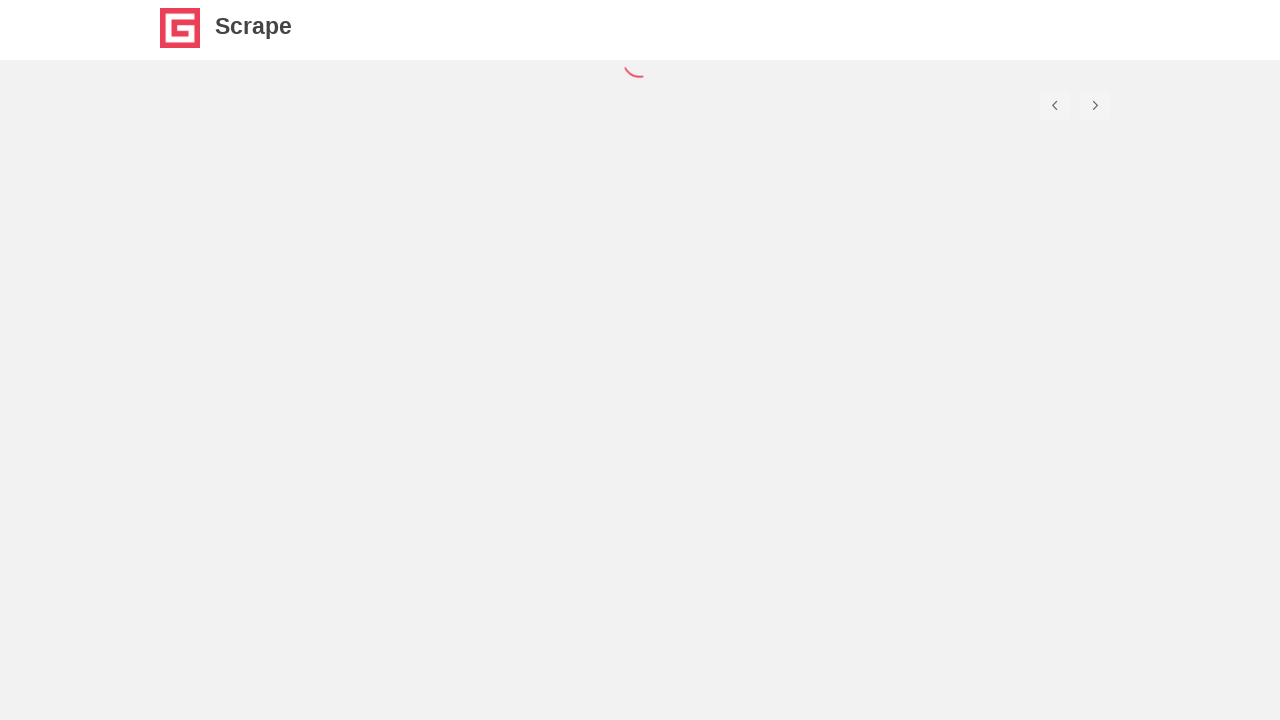

Waited for movie cards to load on page 2
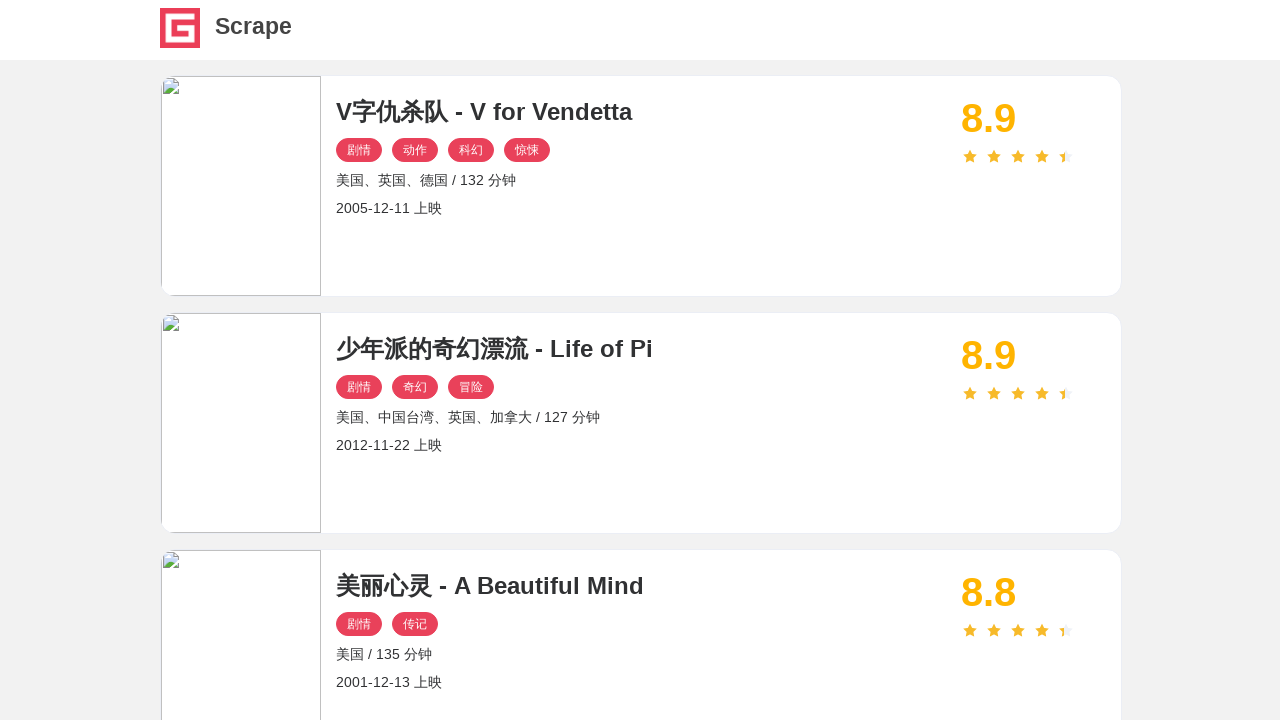

Navigated to page 3
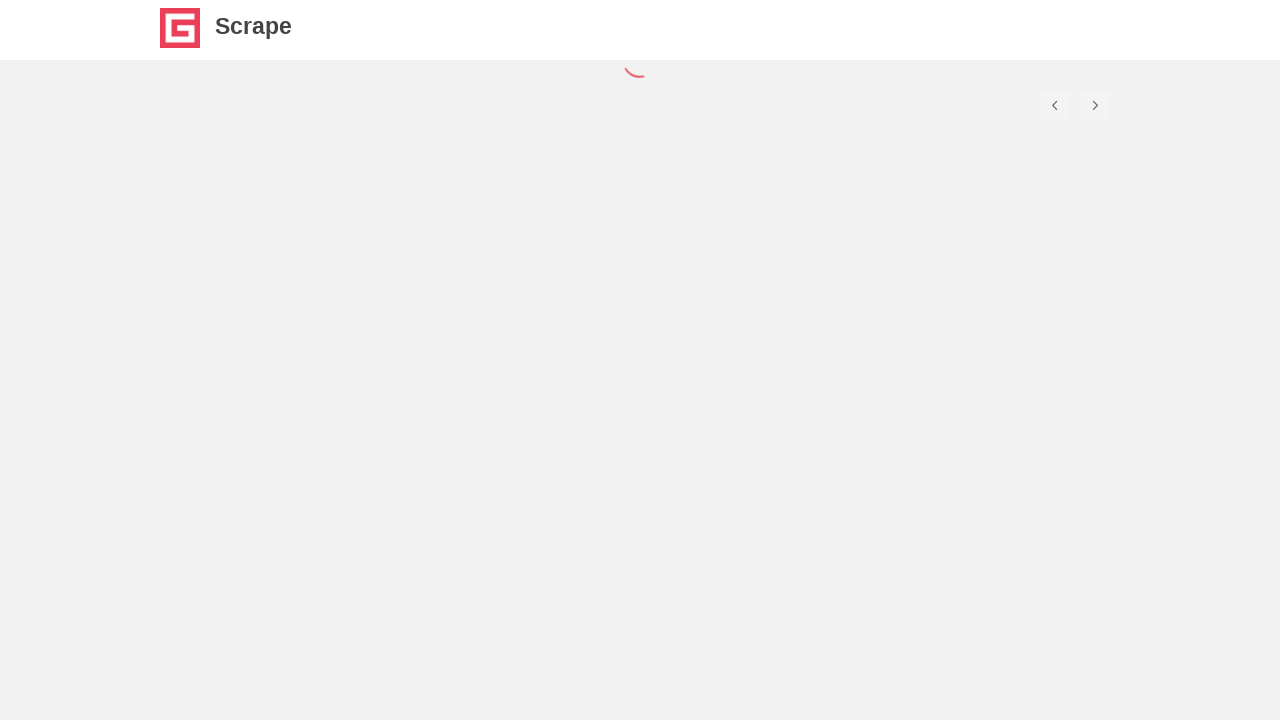

Waited for movie cards to load on page 3
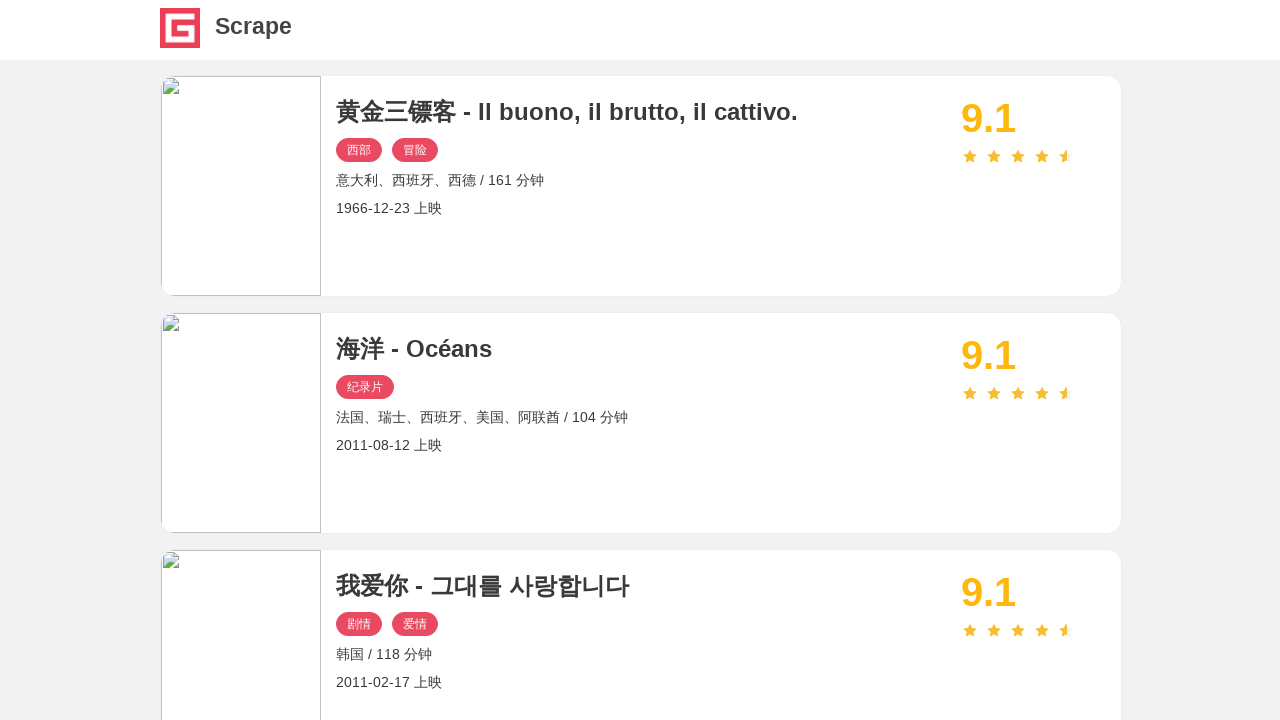

Navigated to page 4
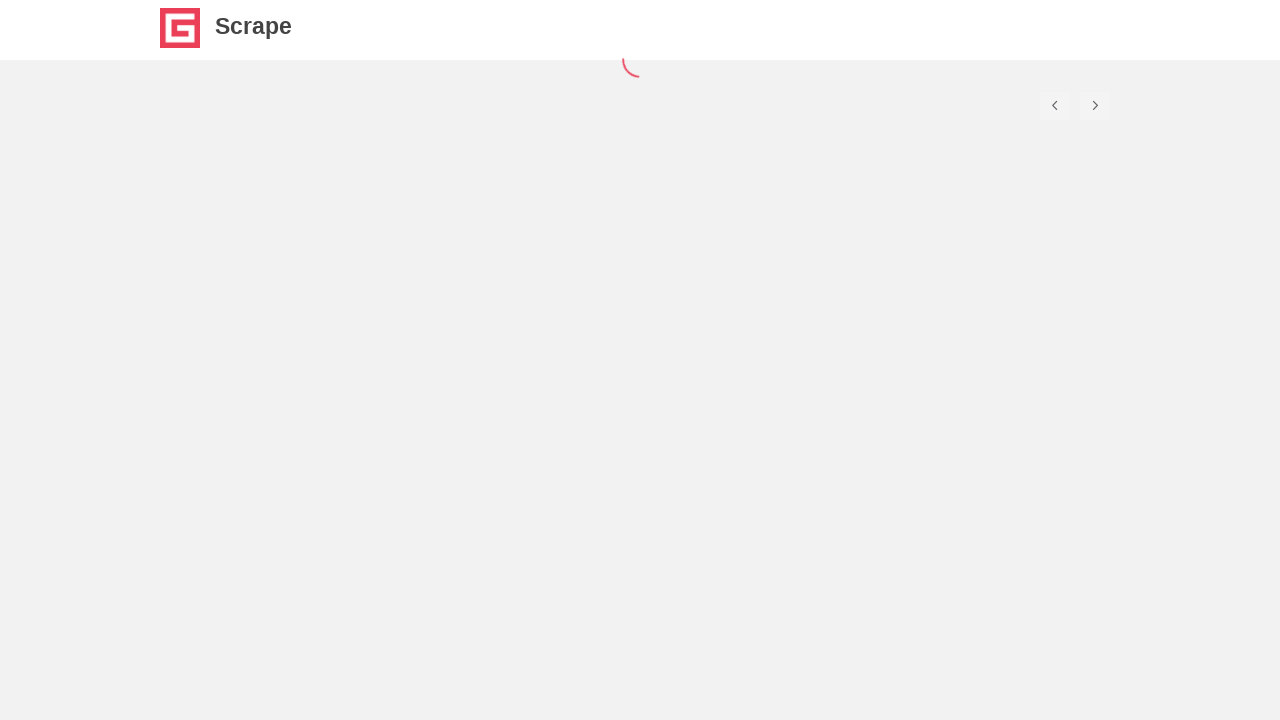

Waited for movie cards to load on page 4
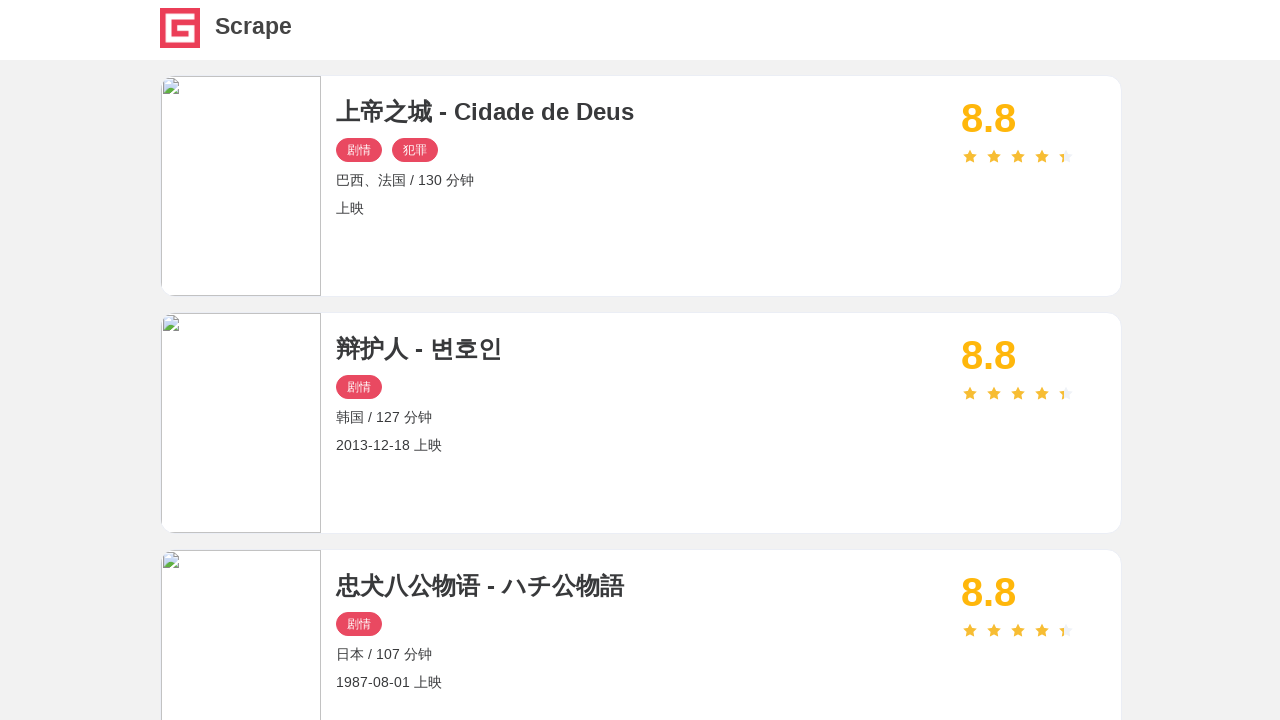

Navigated to page 5
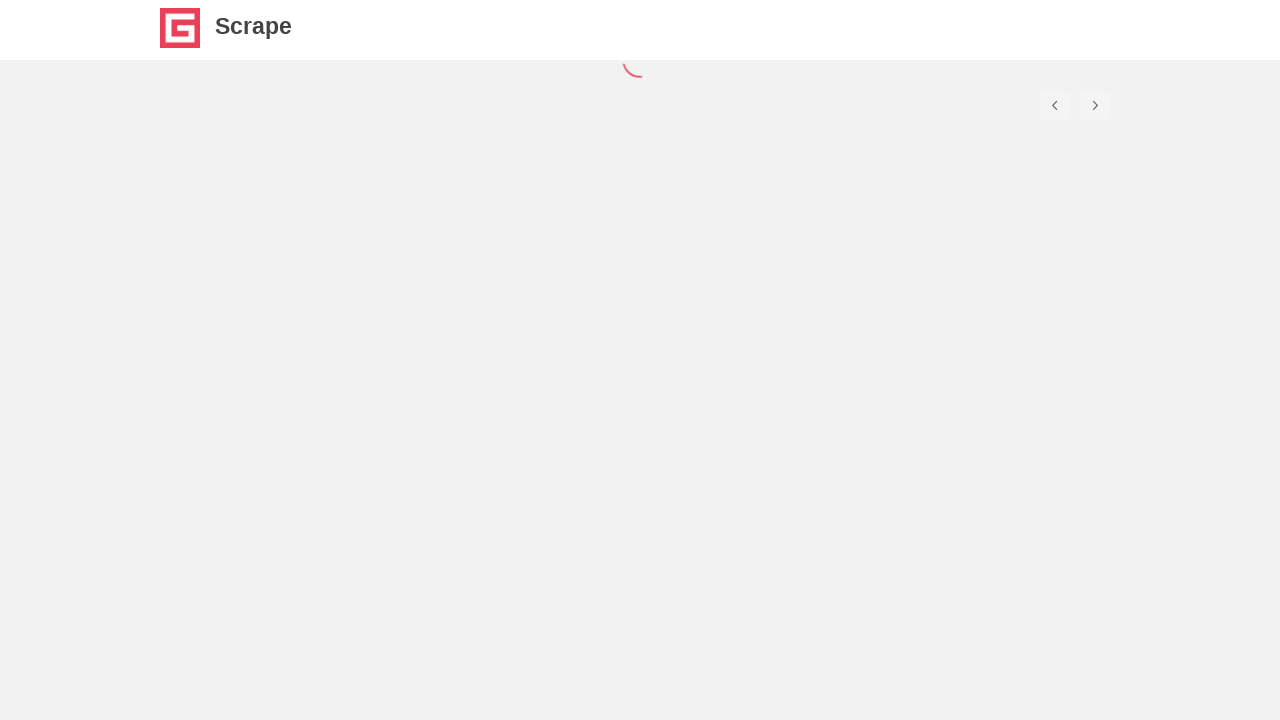

Waited for movie cards to load on page 5
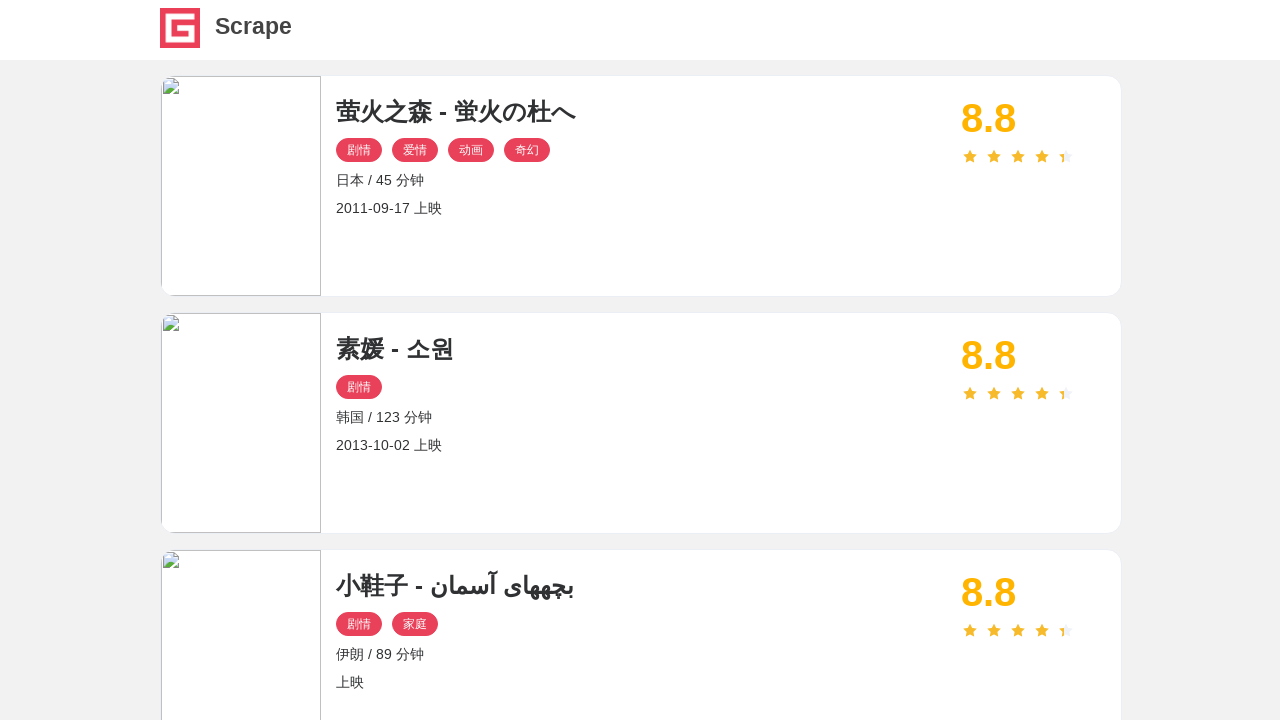

Navigated to page 6
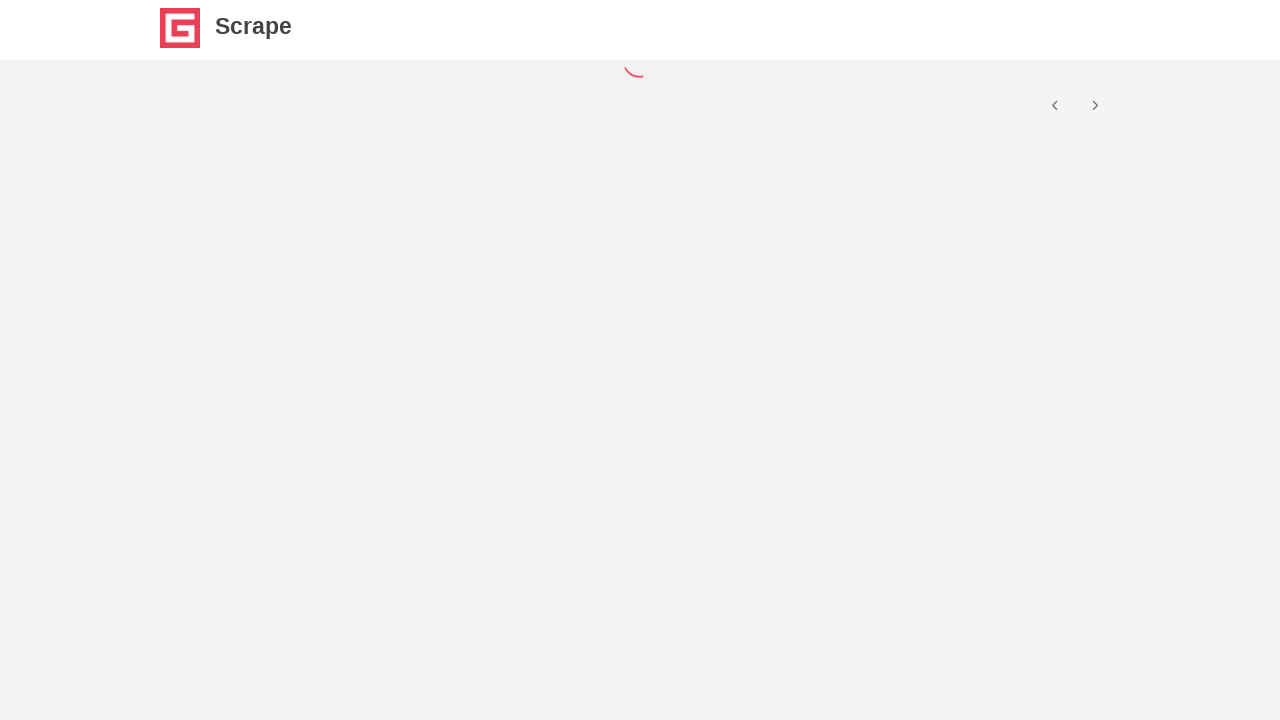

Waited for movie cards to load on page 6
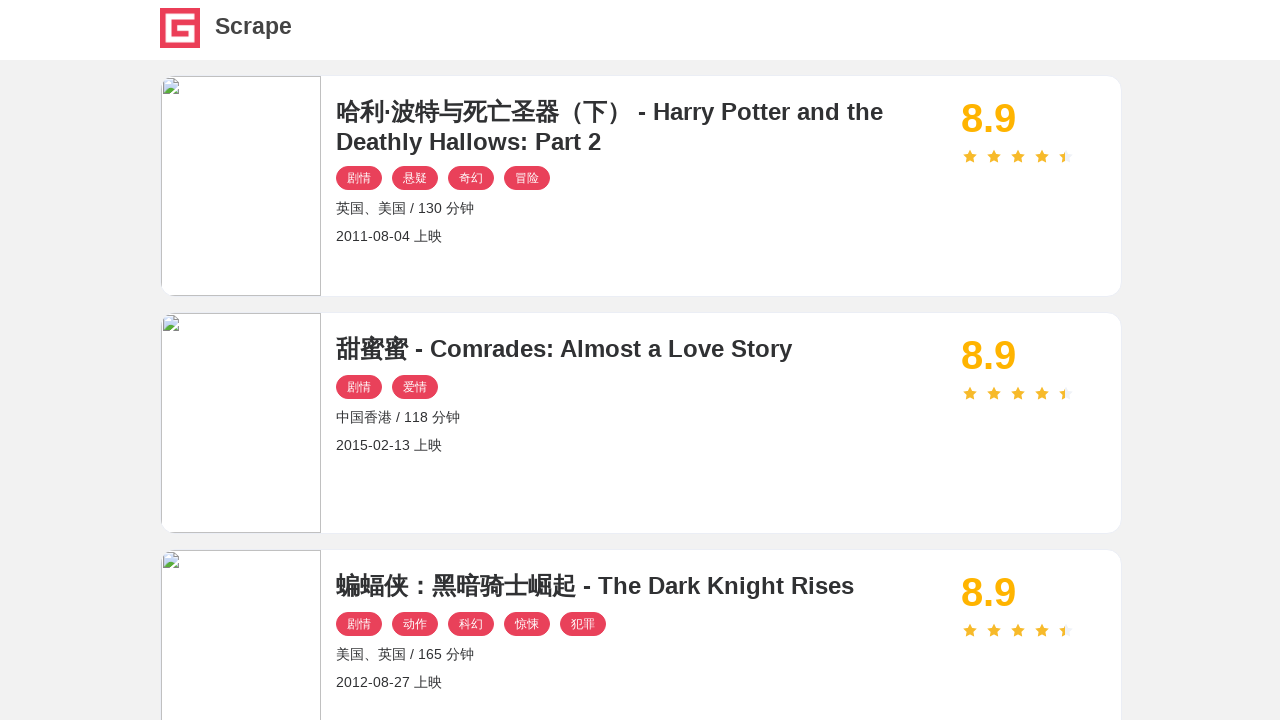

Navigated to page 7
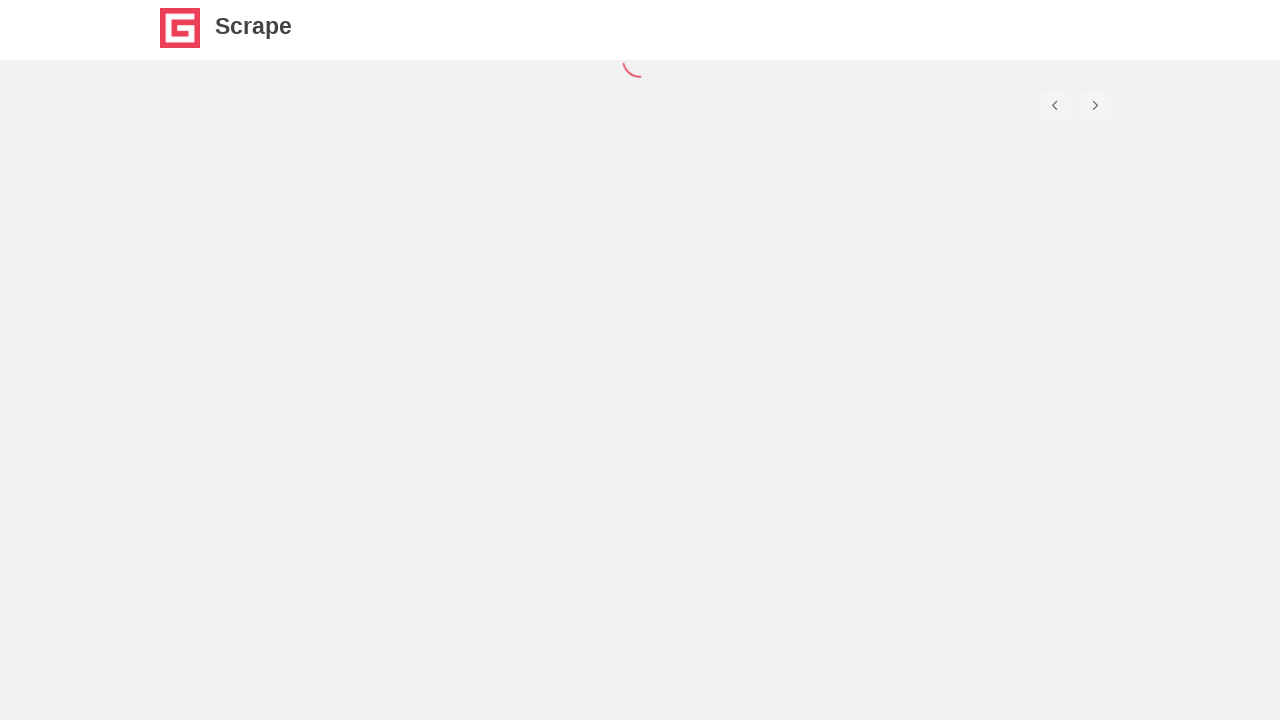

Waited for movie cards to load on page 7
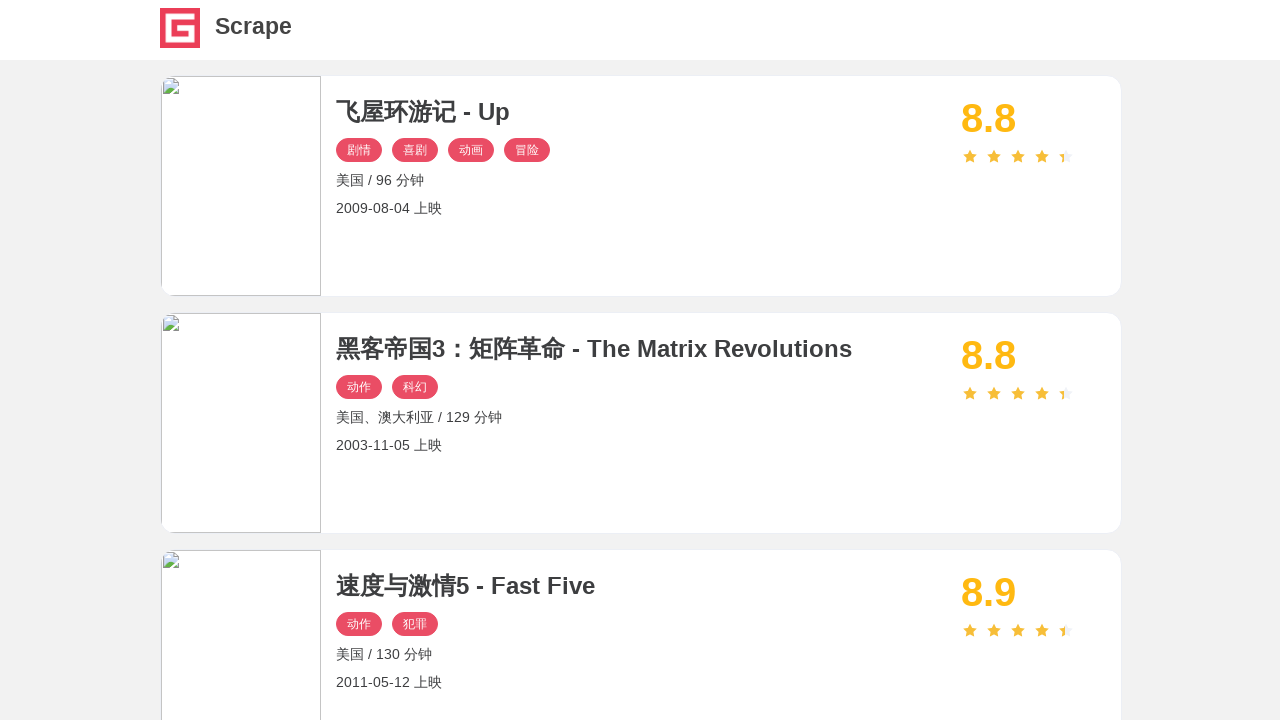

Navigated to page 8
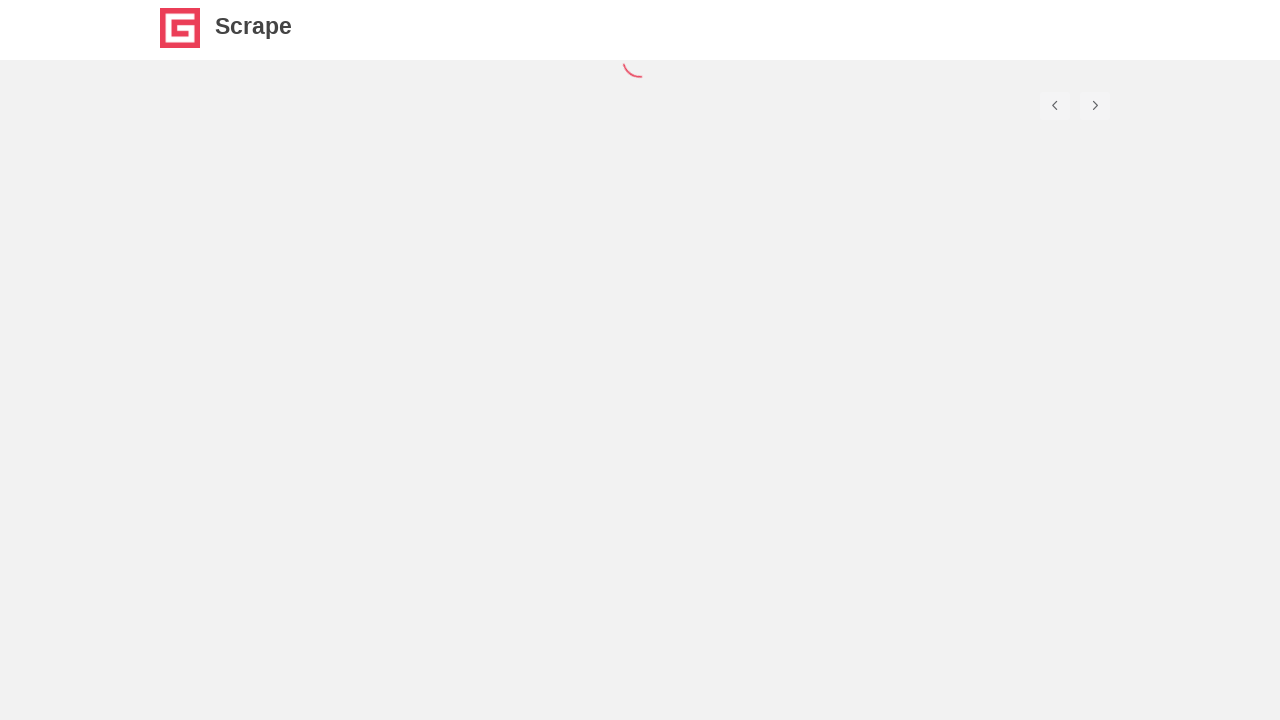

Waited for movie cards to load on page 8
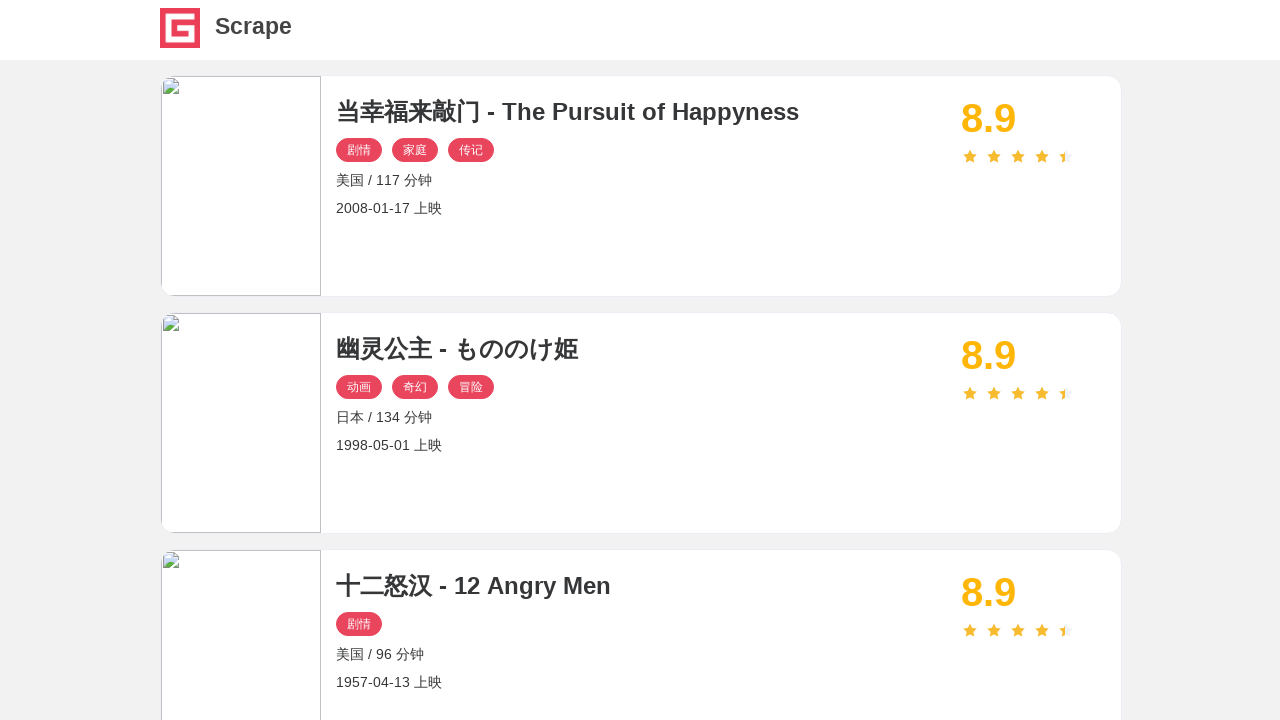

Navigated to page 9
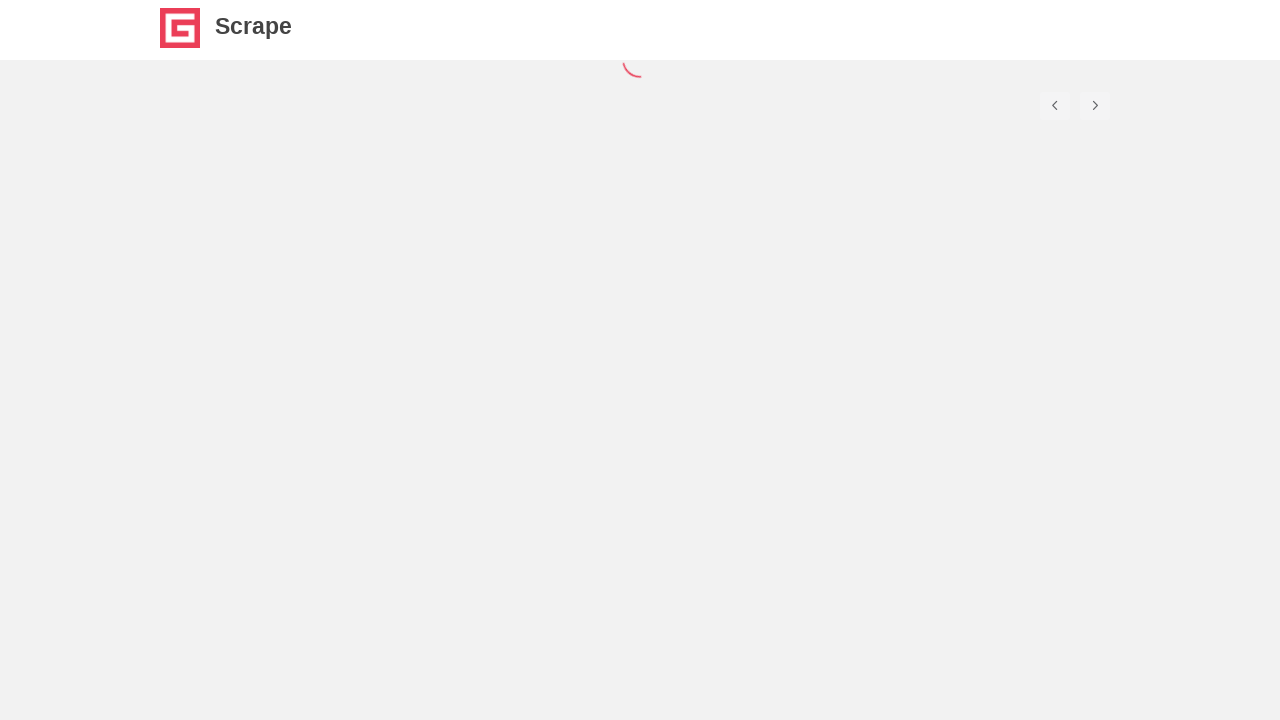

Waited for movie cards to load on page 9
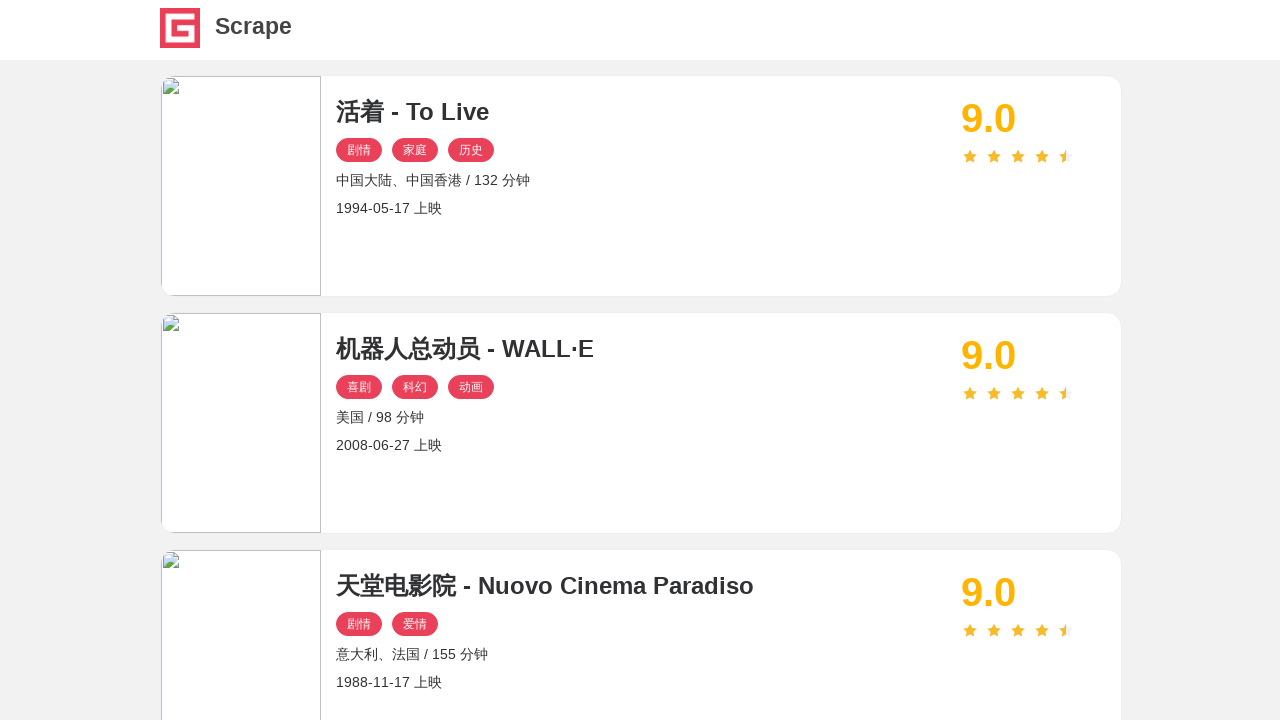

Navigated to page 10
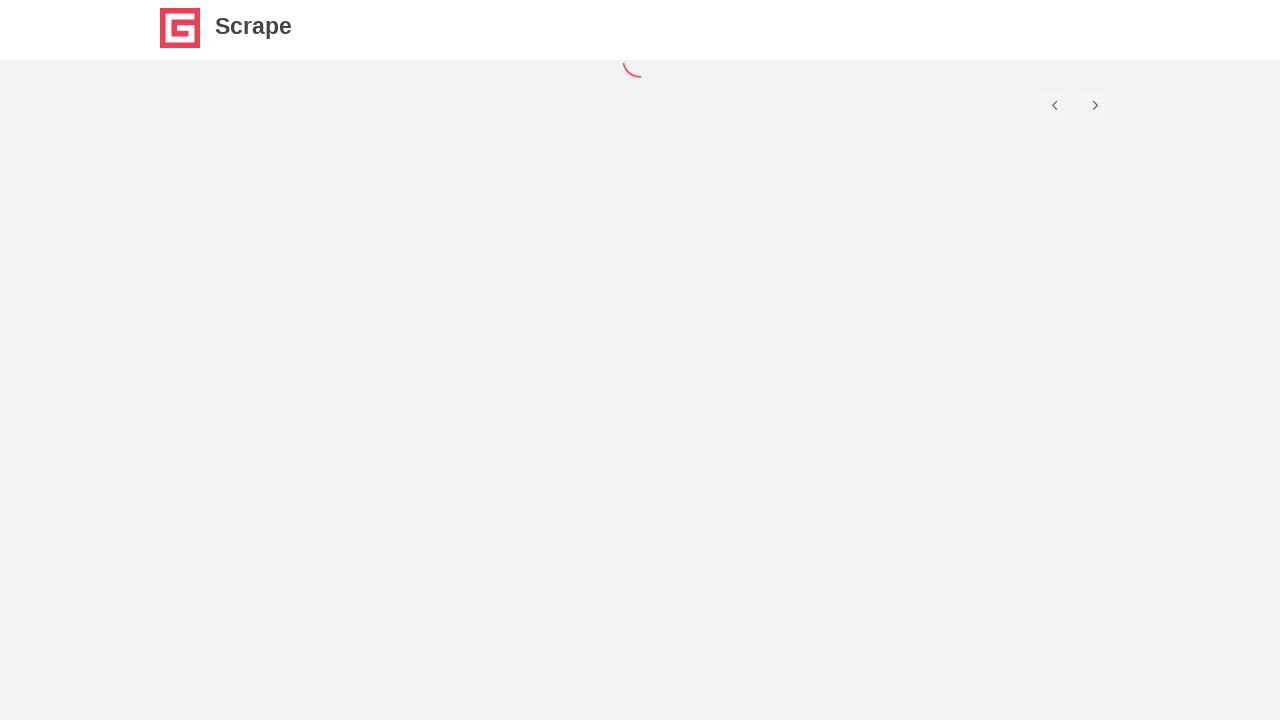

Waited for movie cards to load on page 10
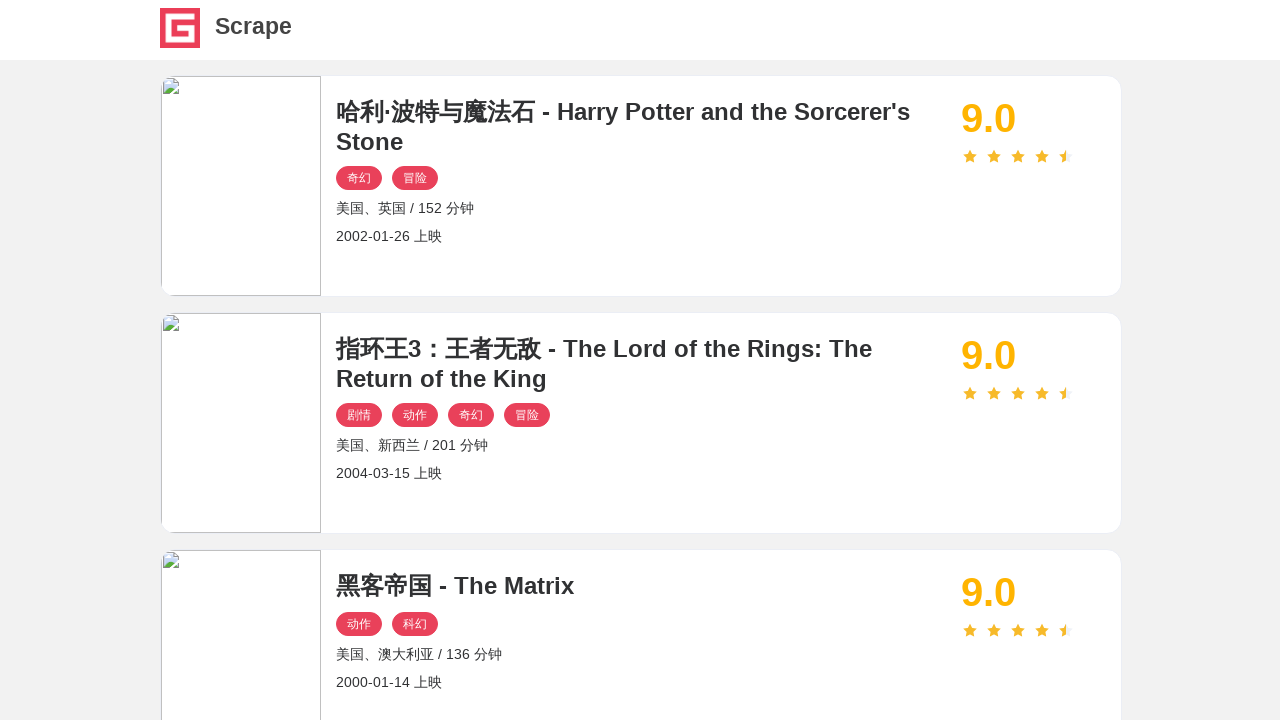

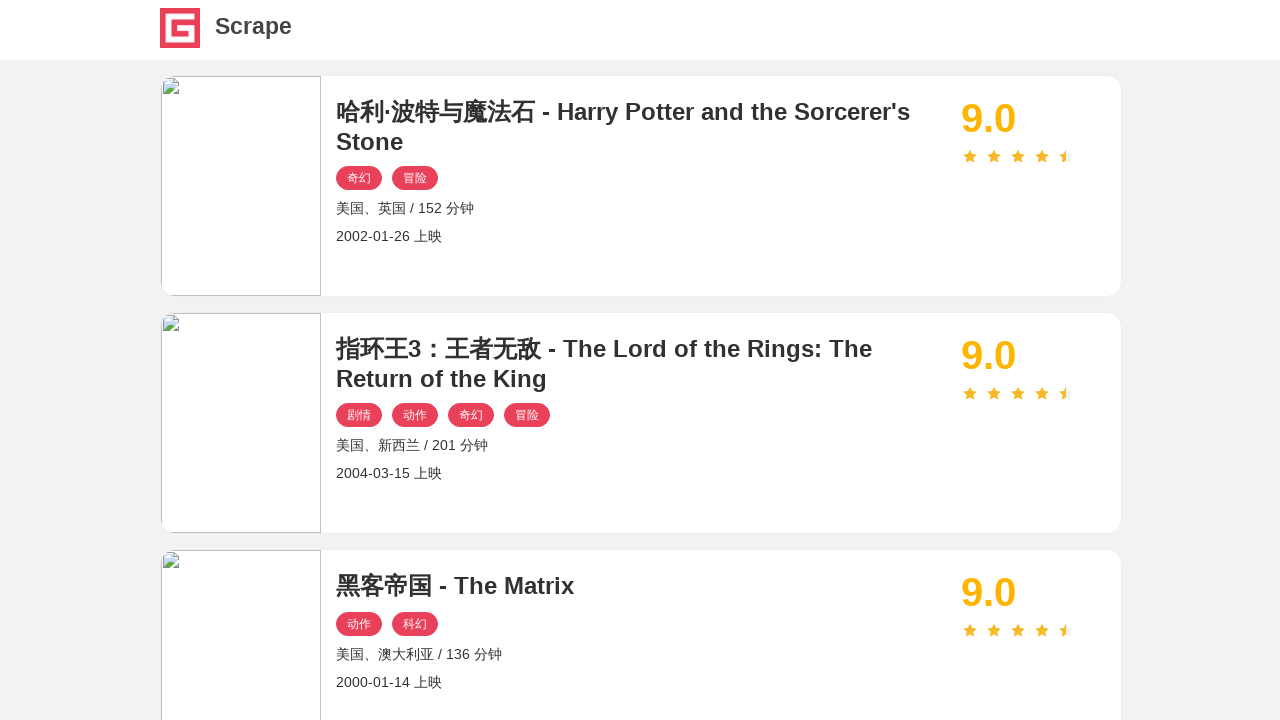